Tests various button interactions including getting button size, hovering over buttons to check color changes, and clicking an image button

Starting URL: https://www.leafground.com/button.xhtml

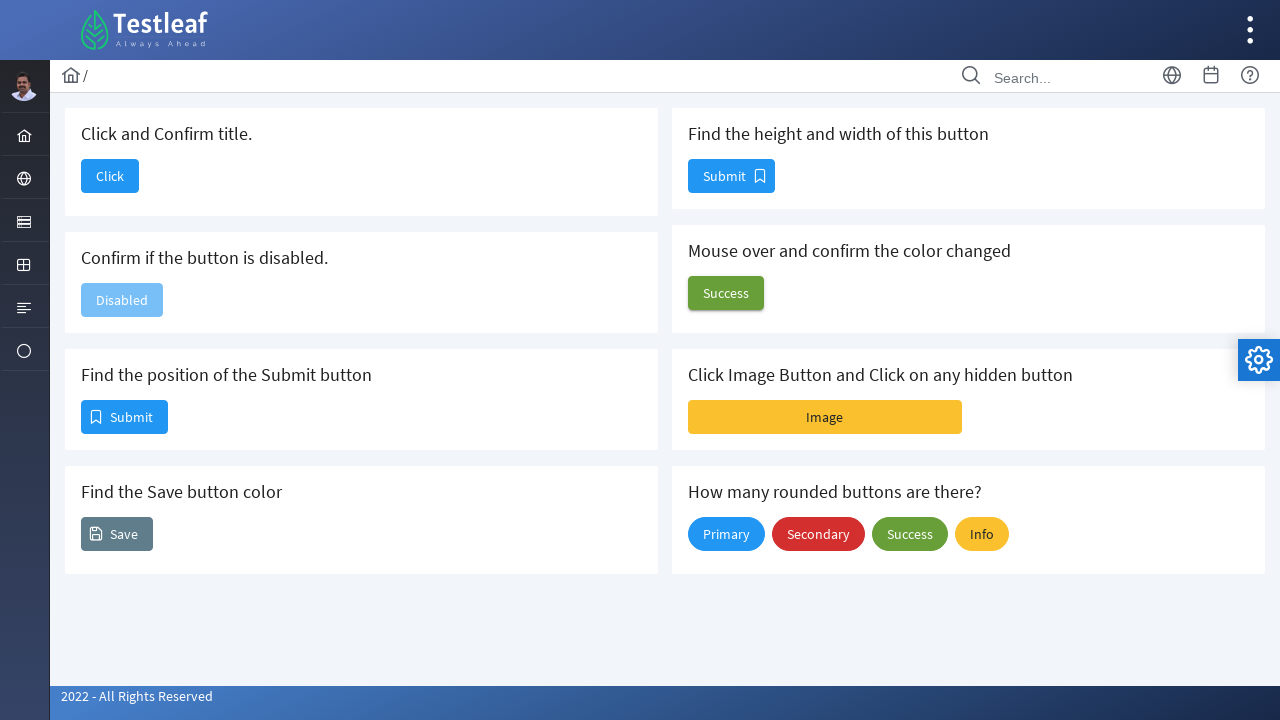

Retrieved button size - width and height measurements
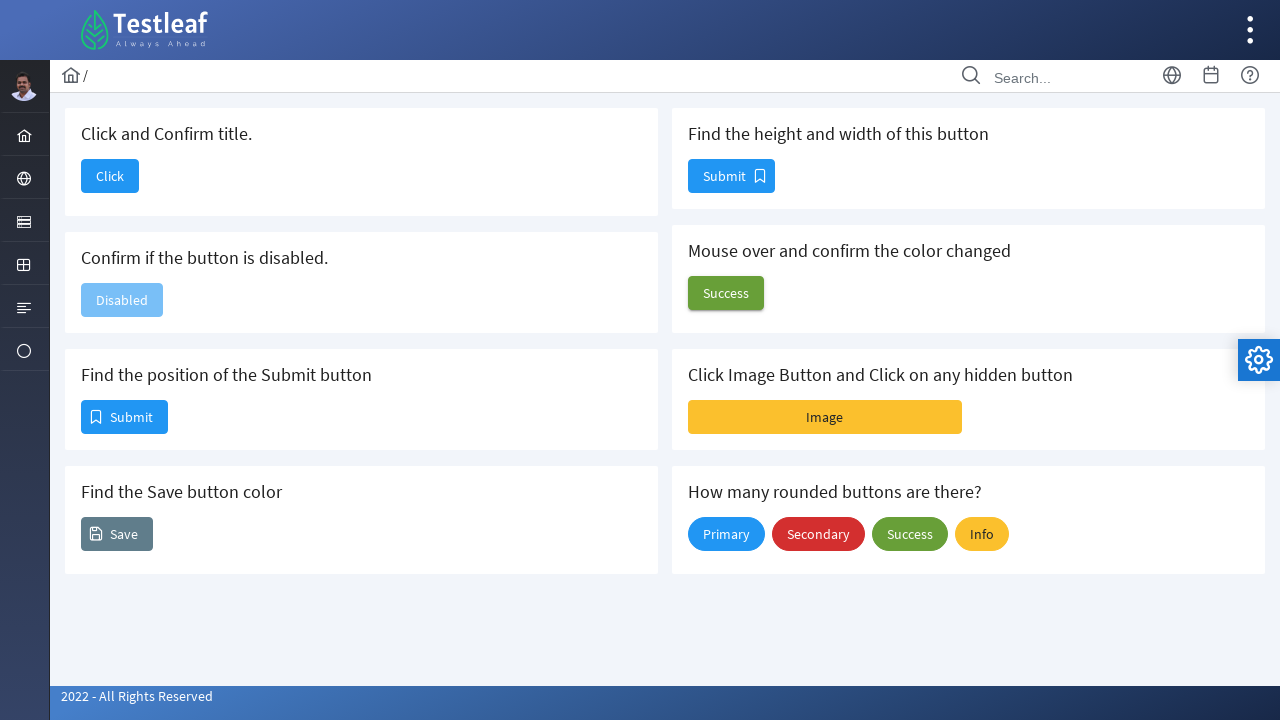

Retrieved initial background color of mouseover button
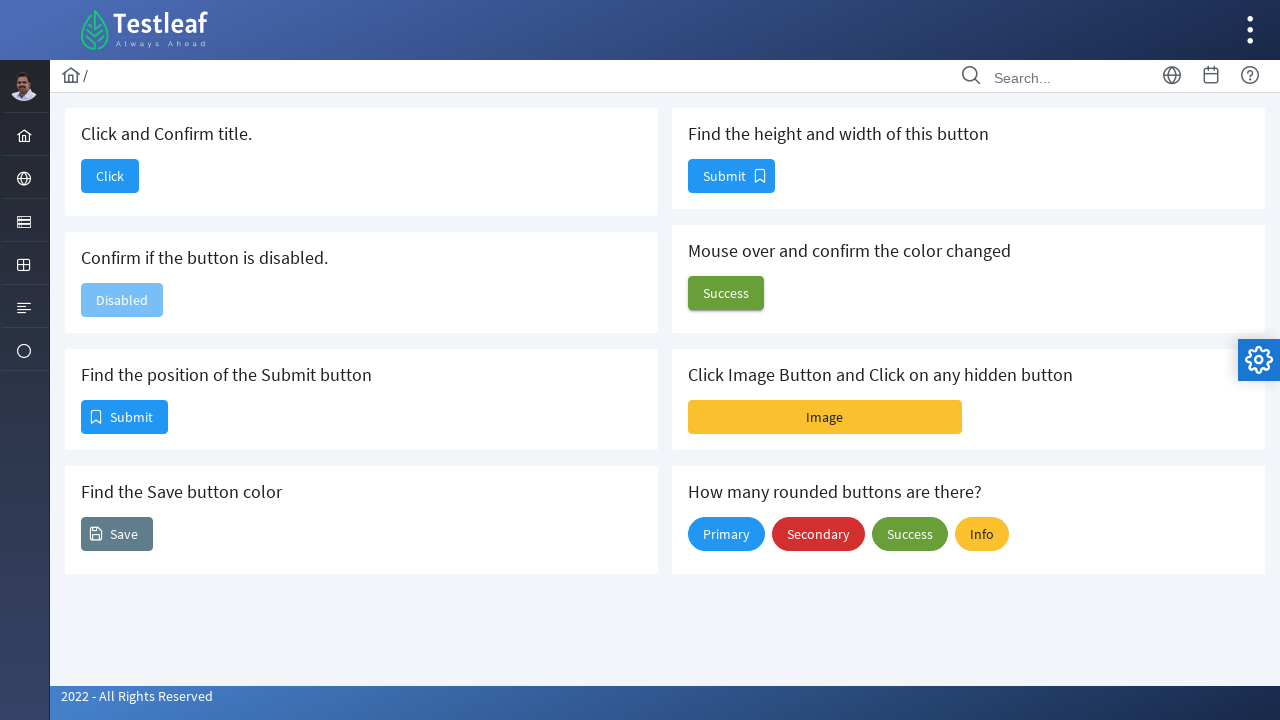

Hovered over button to trigger color change at (726, 293) on #j_idt88\:j_idt100
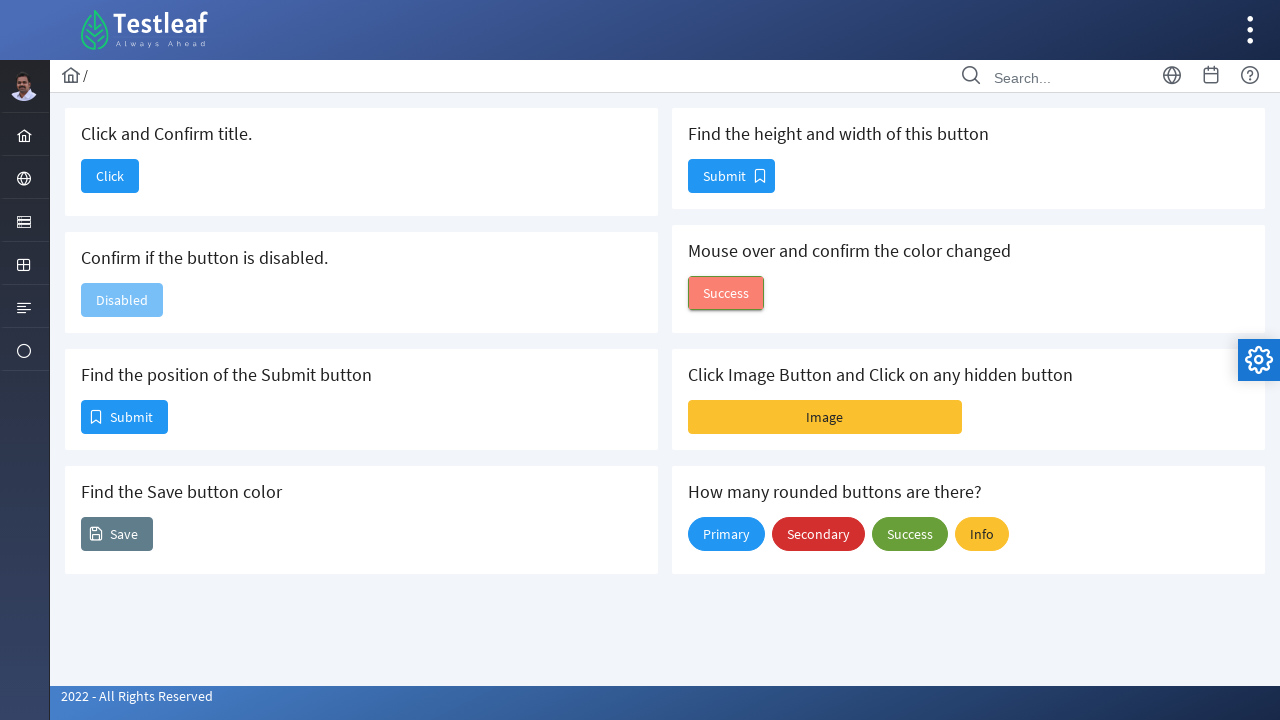

Retrieved background color after hover to verify color change
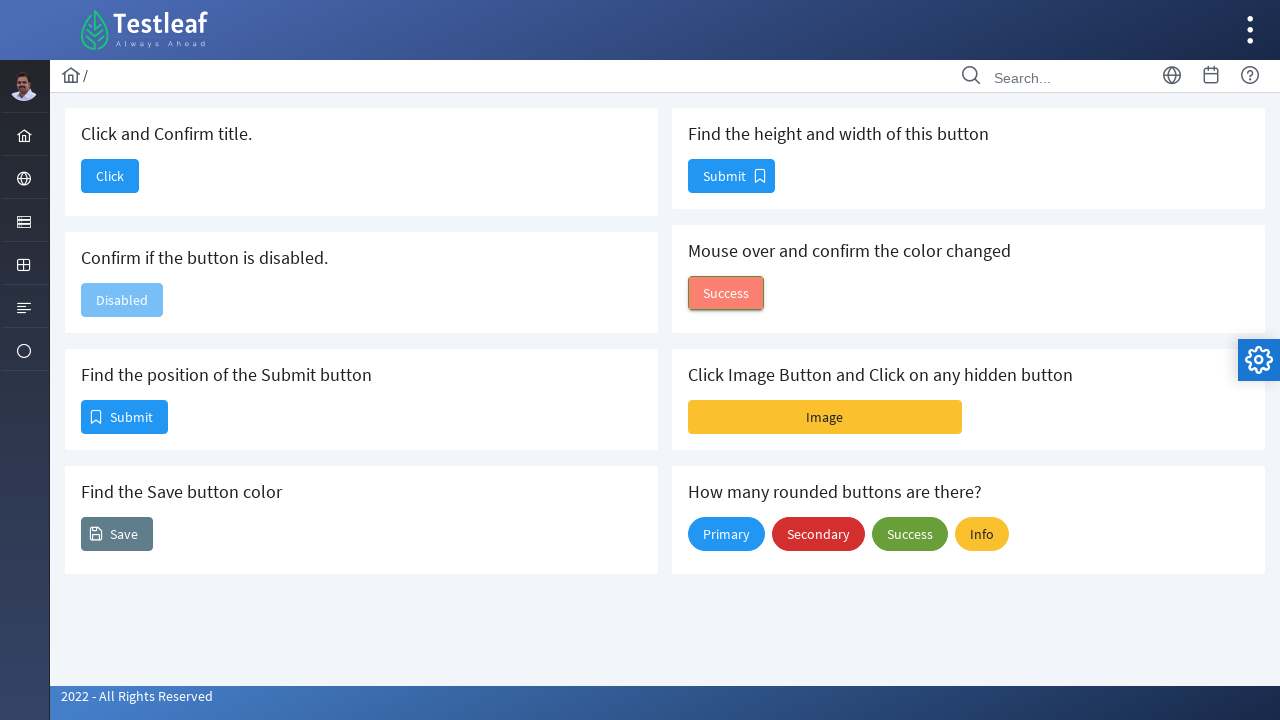

Clicked the image button at (825, 417) on #j_idt88\:j_idt102\:imageBtn
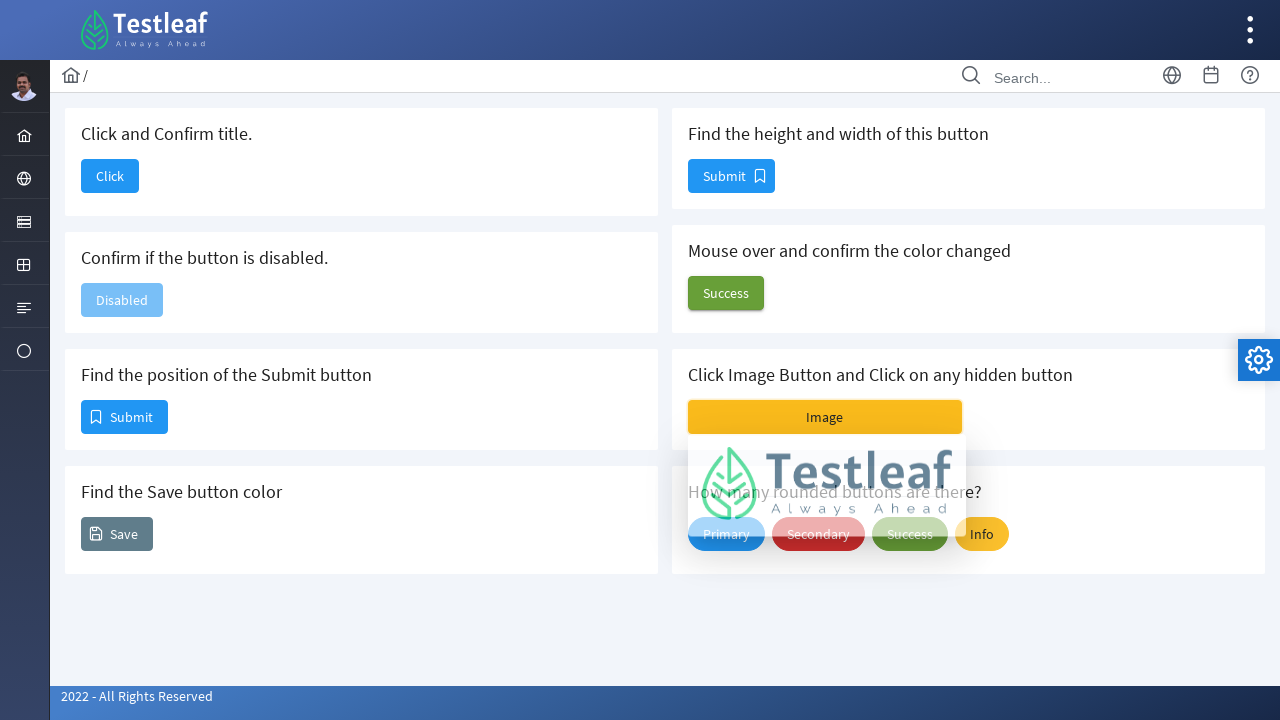

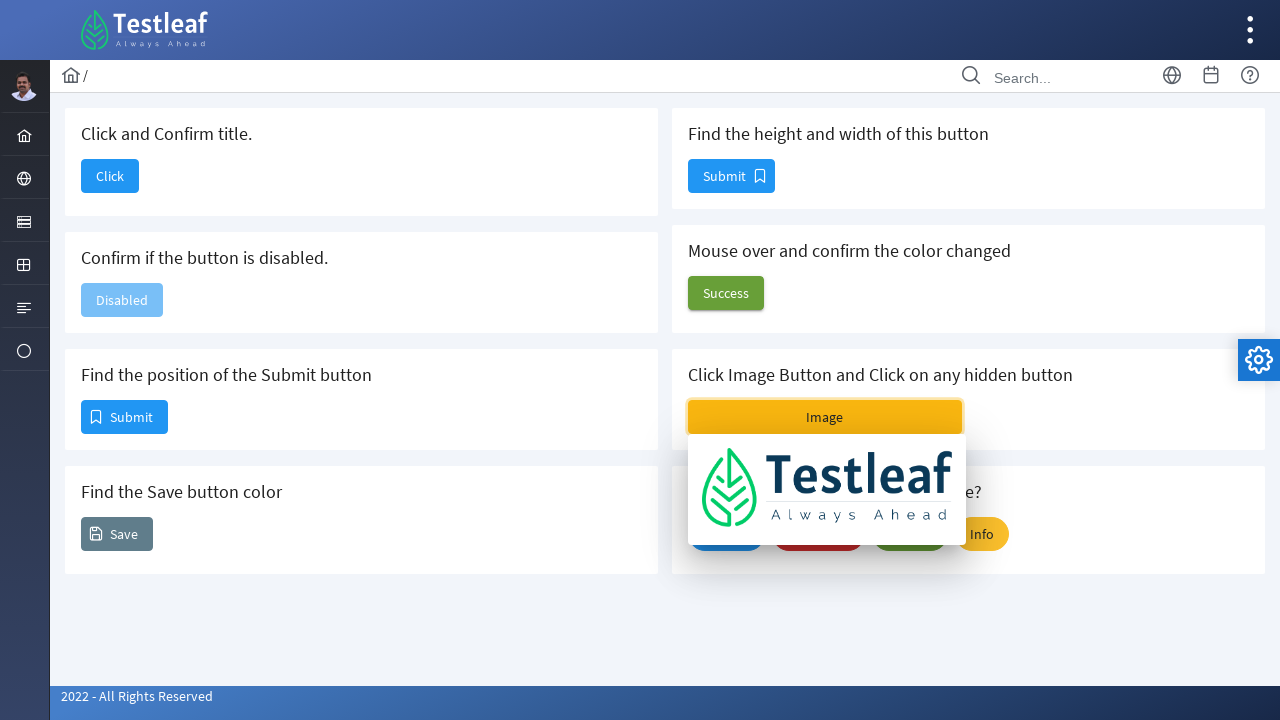